Tests autocomplete functionality by typing in an autocomplete field and selecting a suggestion

Starting URL: https://rahulshettyacademy.com/AutomationPractice/

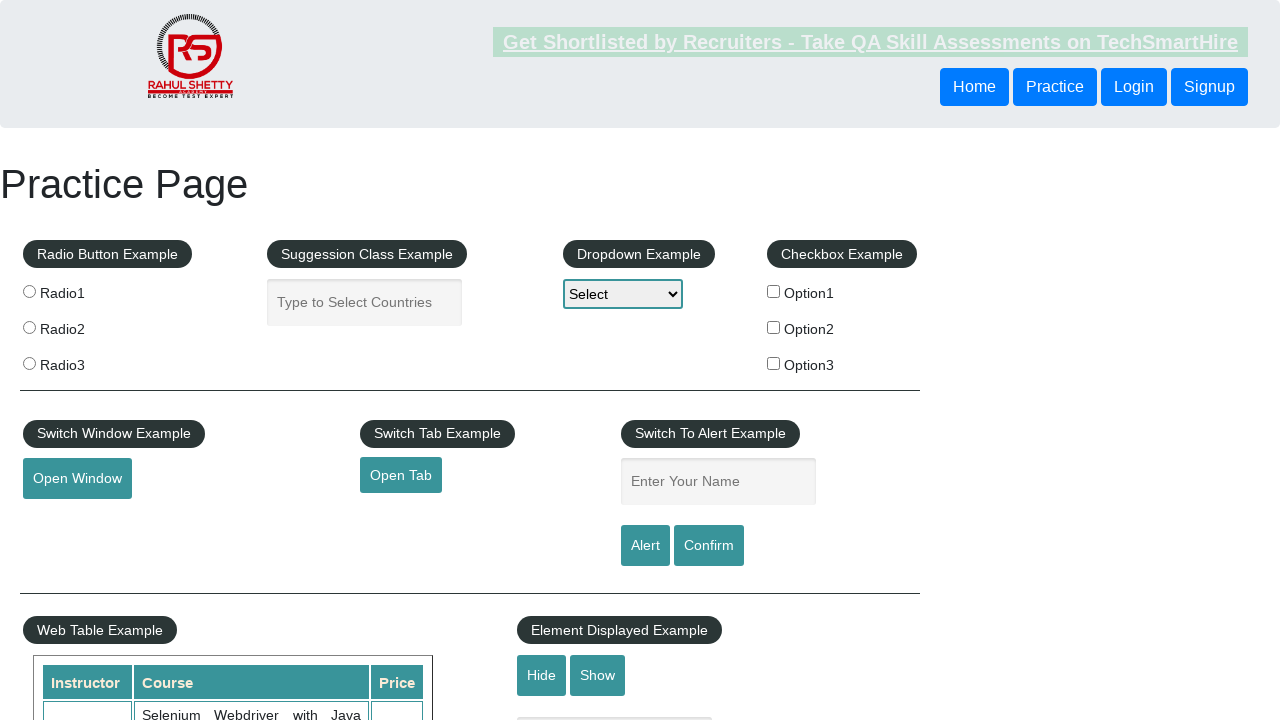

Typed 'Indo' in autocomplete field on #autocomplete
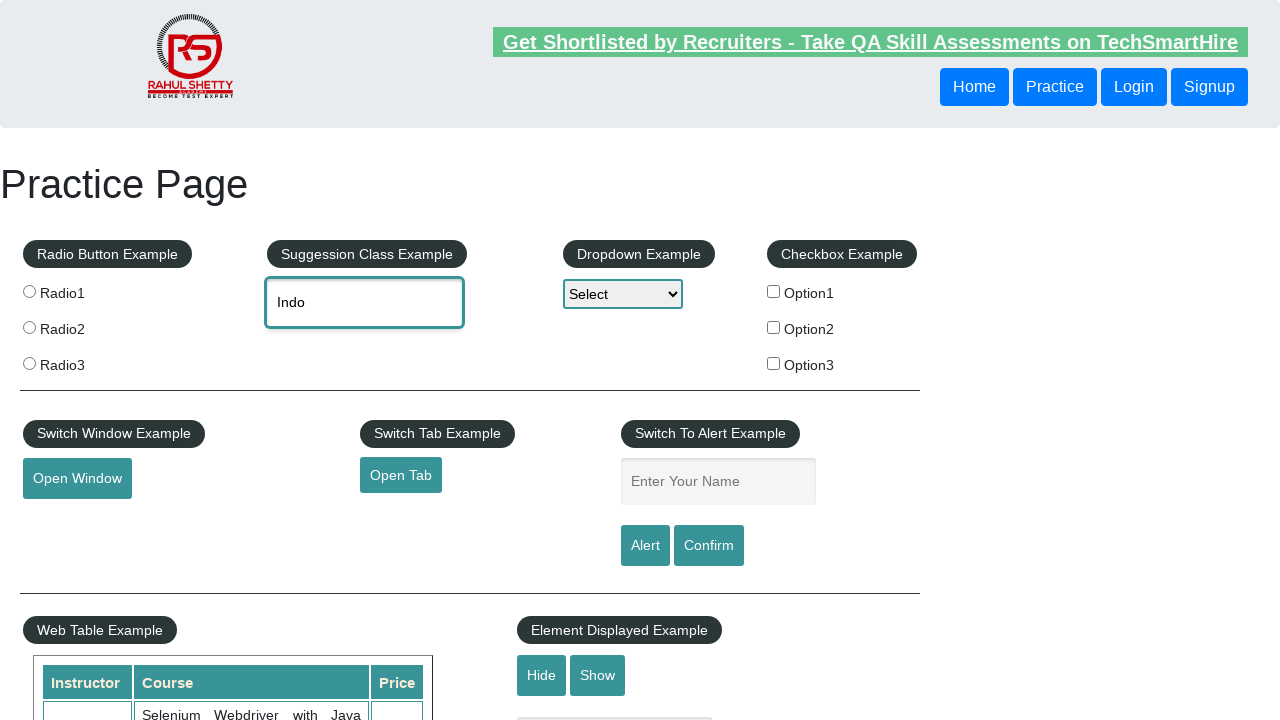

Autocomplete suggestions appeared
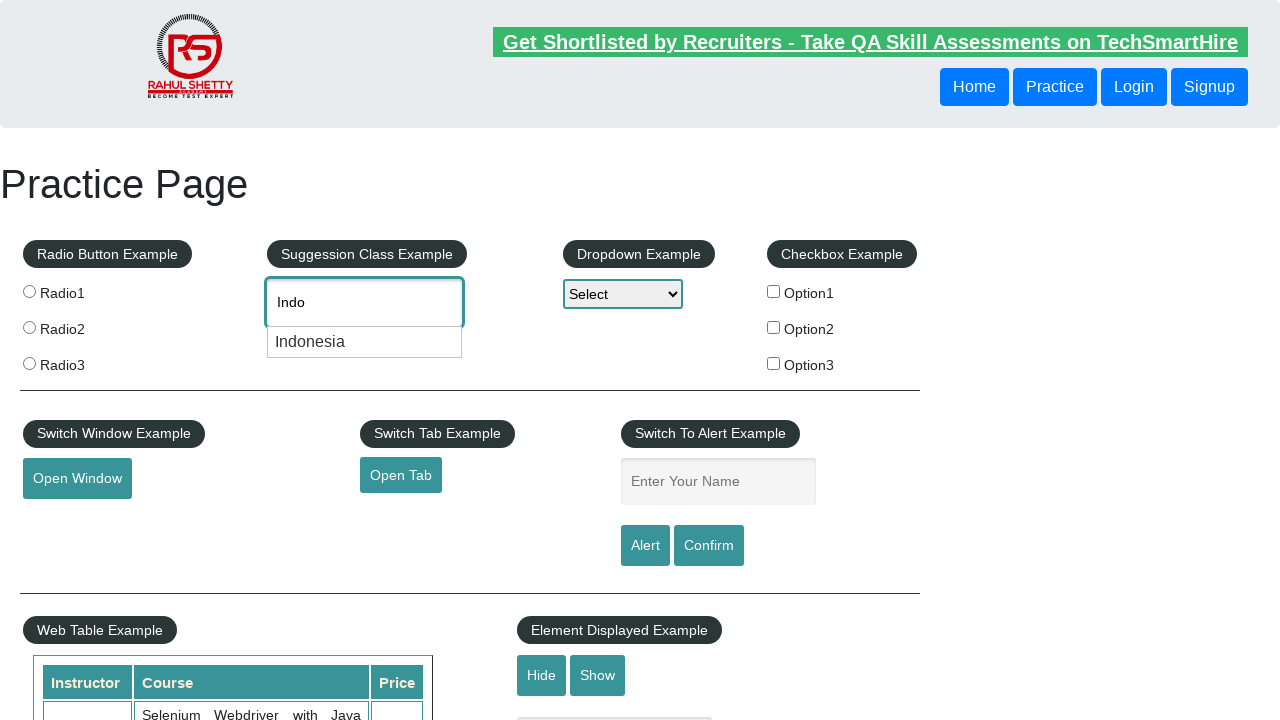

Clicked on 'Indonesia' suggestion from autocomplete dropdown at (365, 342) on .ui-menu-item div >> nth=0
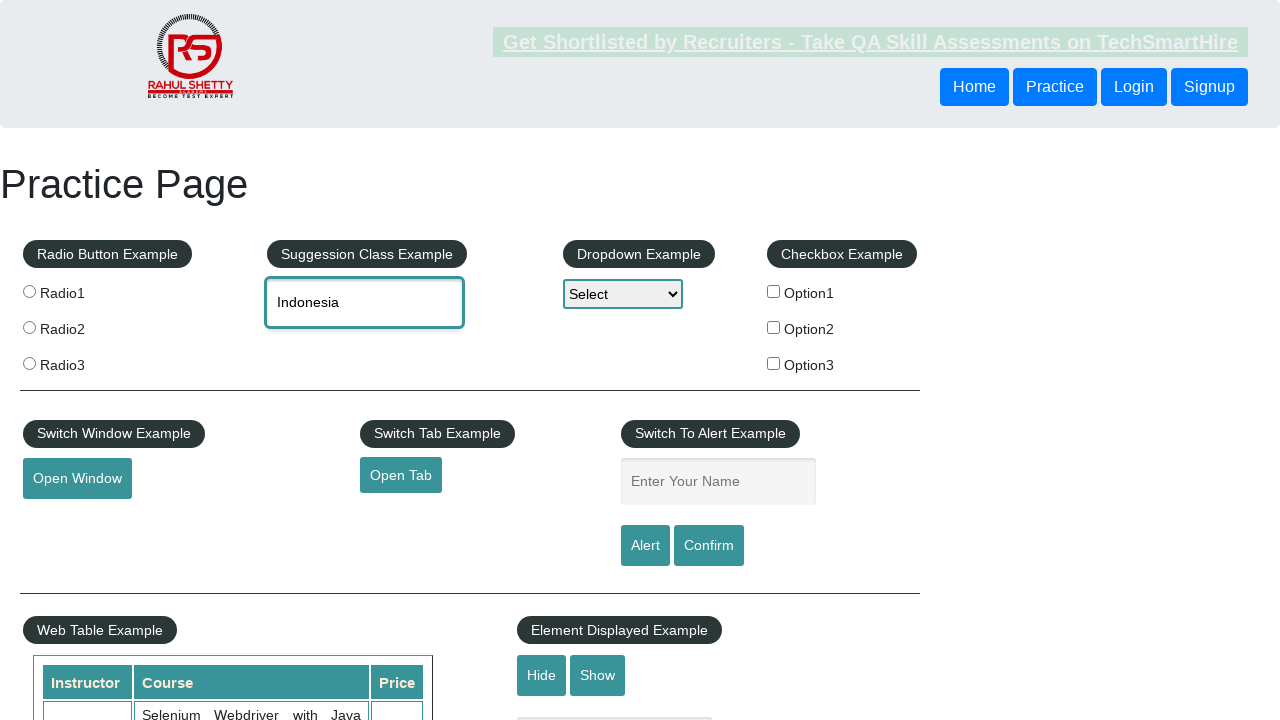

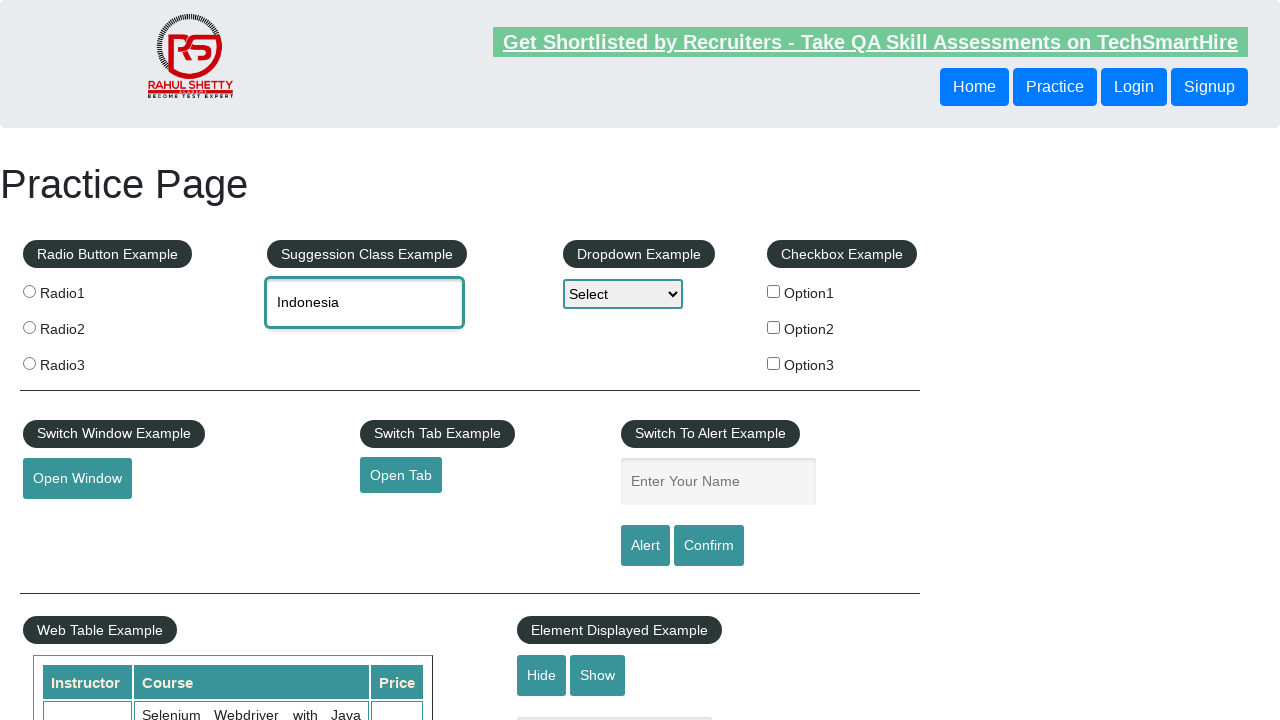